Tests dismissing a JavaScript confirm dialog and verifying the result shows false

Starting URL: https://bonigarcia.dev/selenium-webdriver-java/dialog-boxes.html

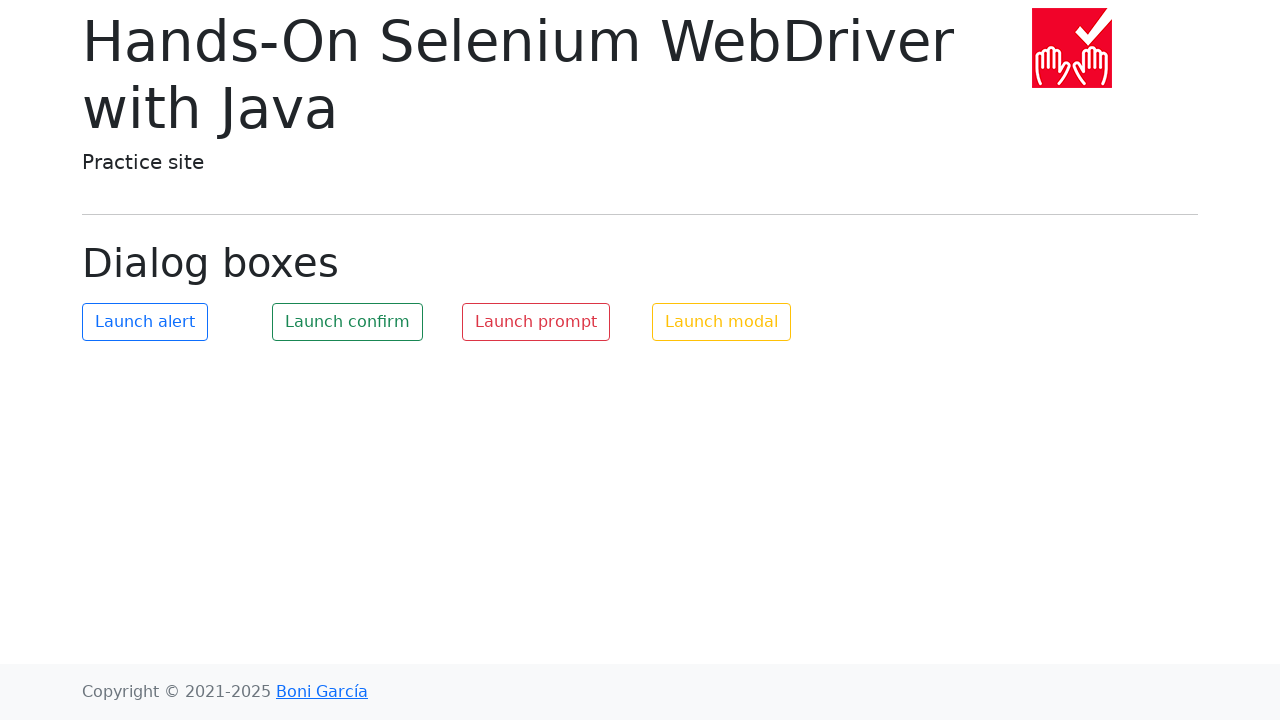

Set up dialog handler to dismiss confirm dialogs
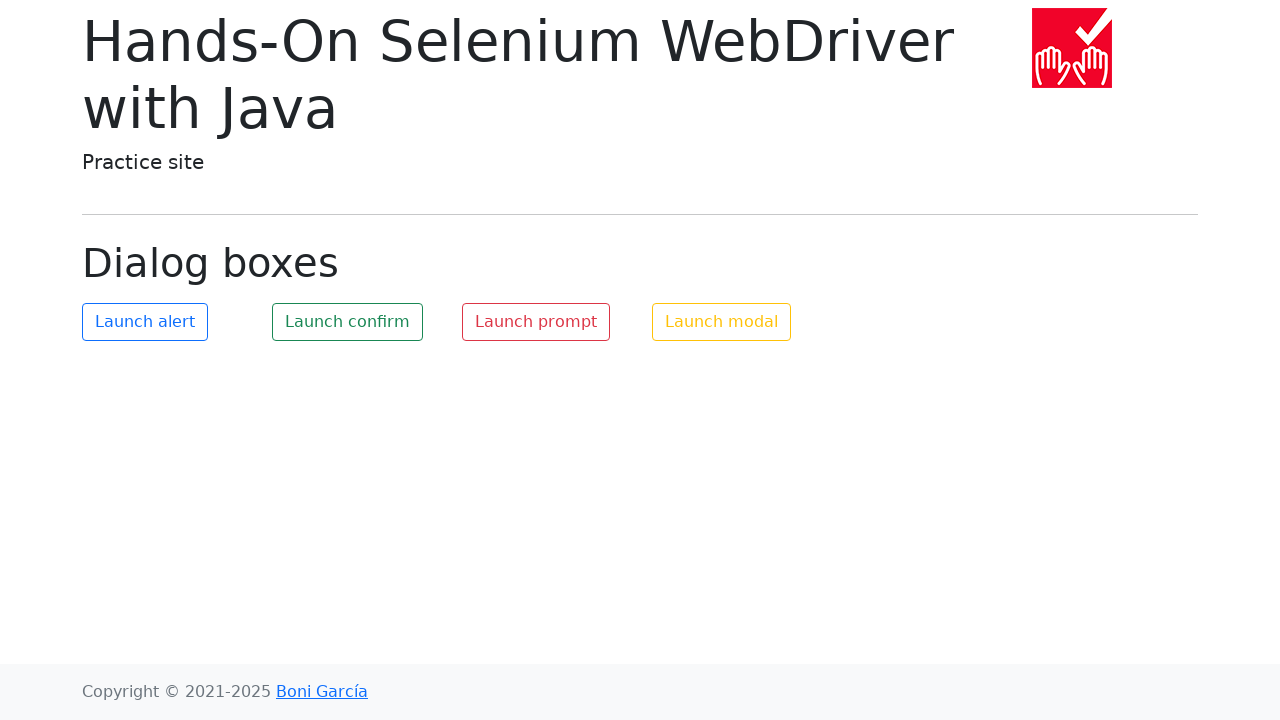

Clicked button to launch confirm dialog at (348, 322) on #my-confirm
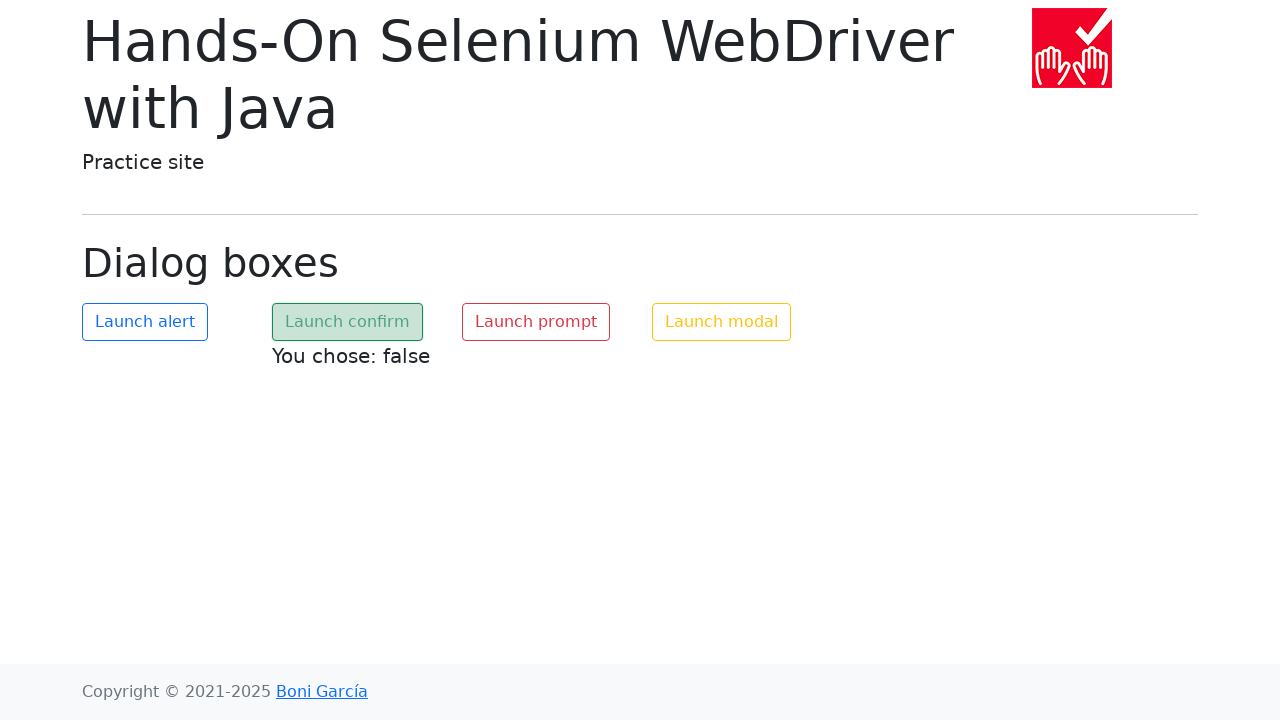

Confirmed dialog was dismissed and result text updated
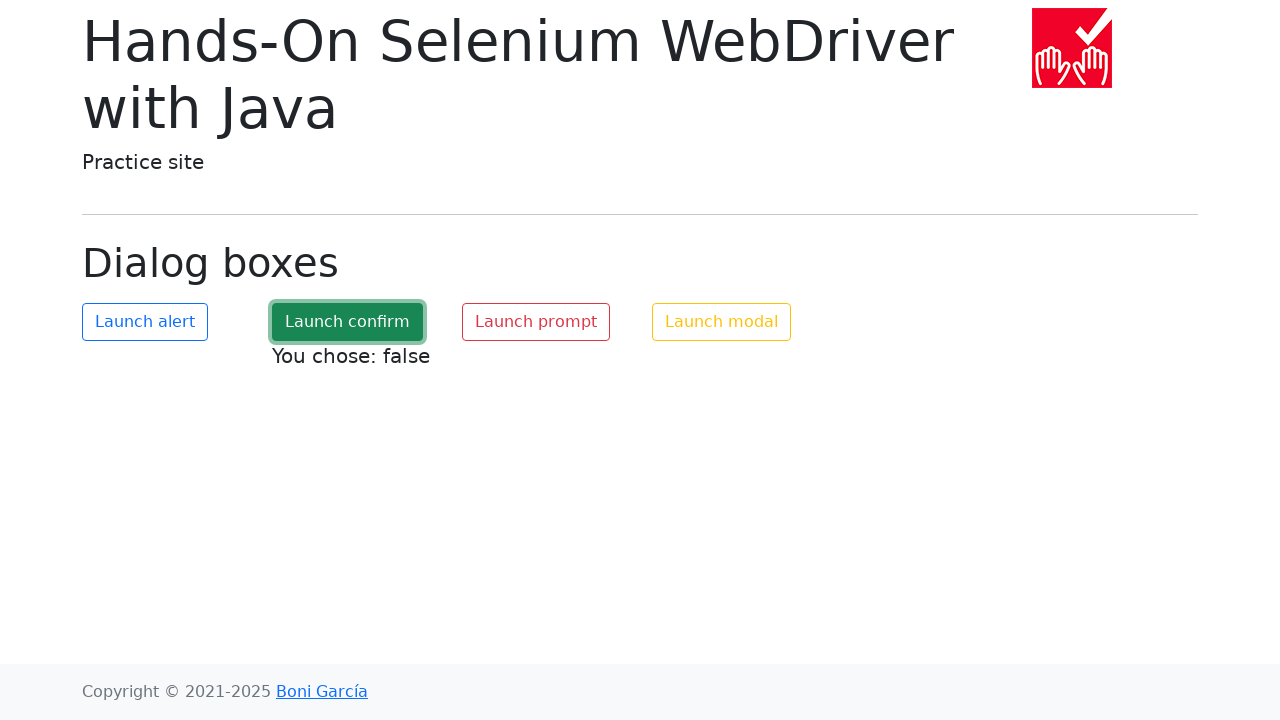

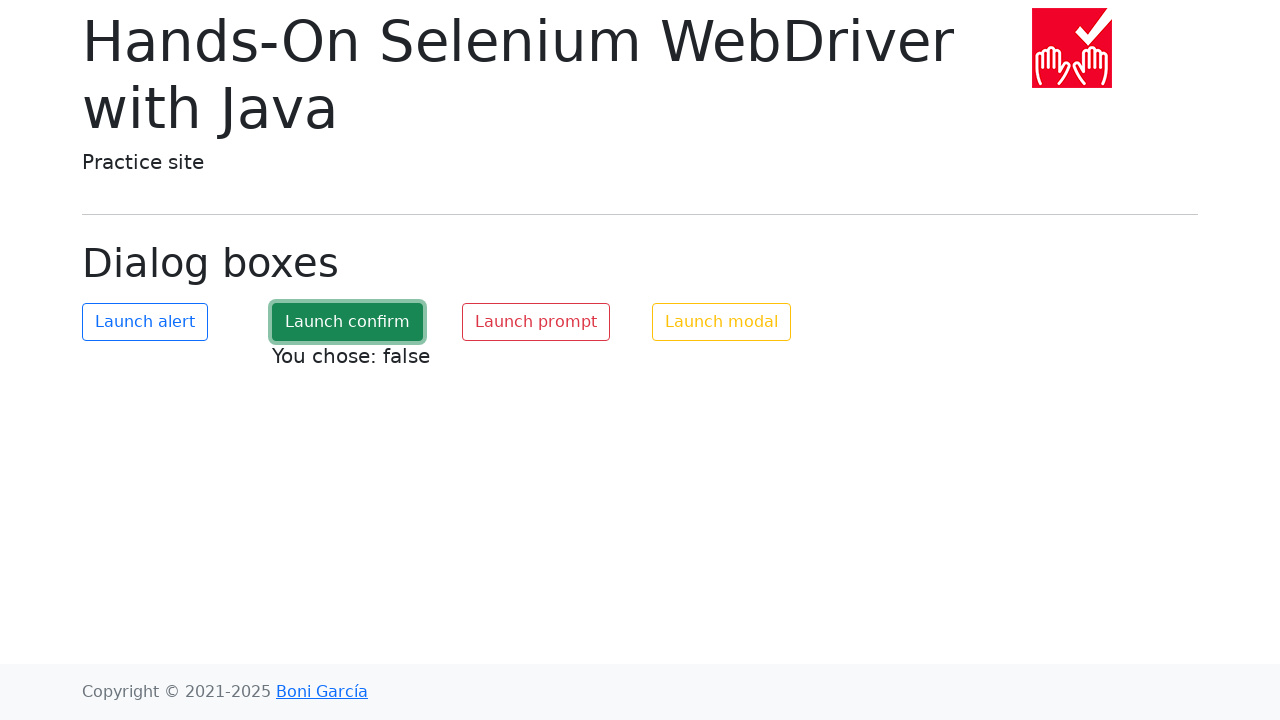